Tests bank manager functionality on a demo banking site by adding a new customer, opening an account for them, verifying the customer information, and deleting the customer.

Starting URL: https://www.globalsqa.com/angularJs-protractor/BankingProject/#/login

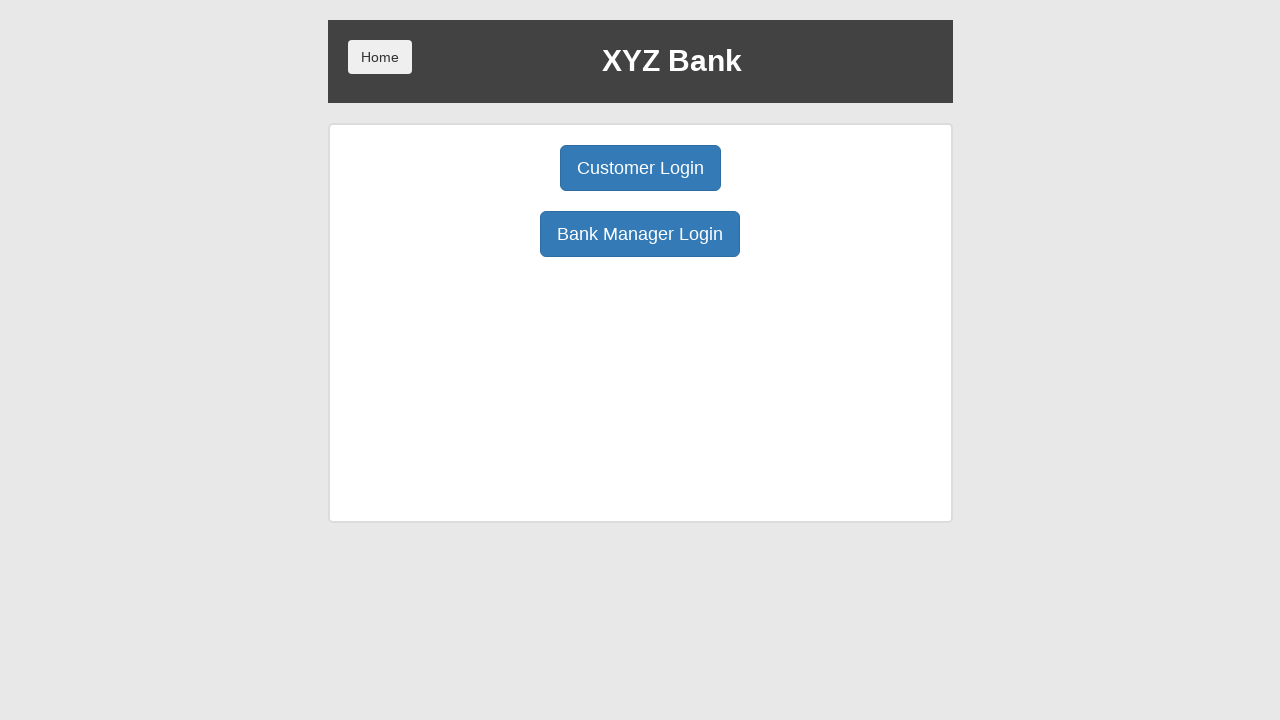

Clicked Bank Manager Login button at (640, 234) on button:has-text('Bank Manager Login')
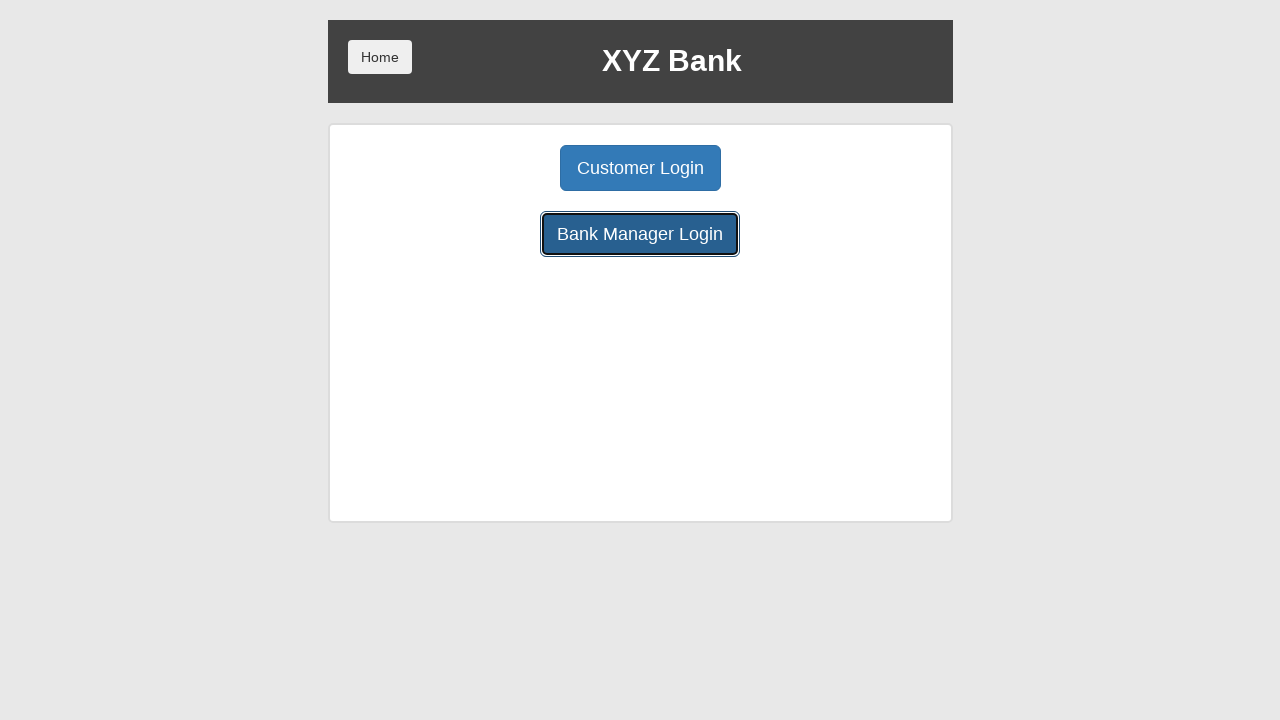

Clicked Add Customer button at (502, 168) on button:has-text('Add Customer')
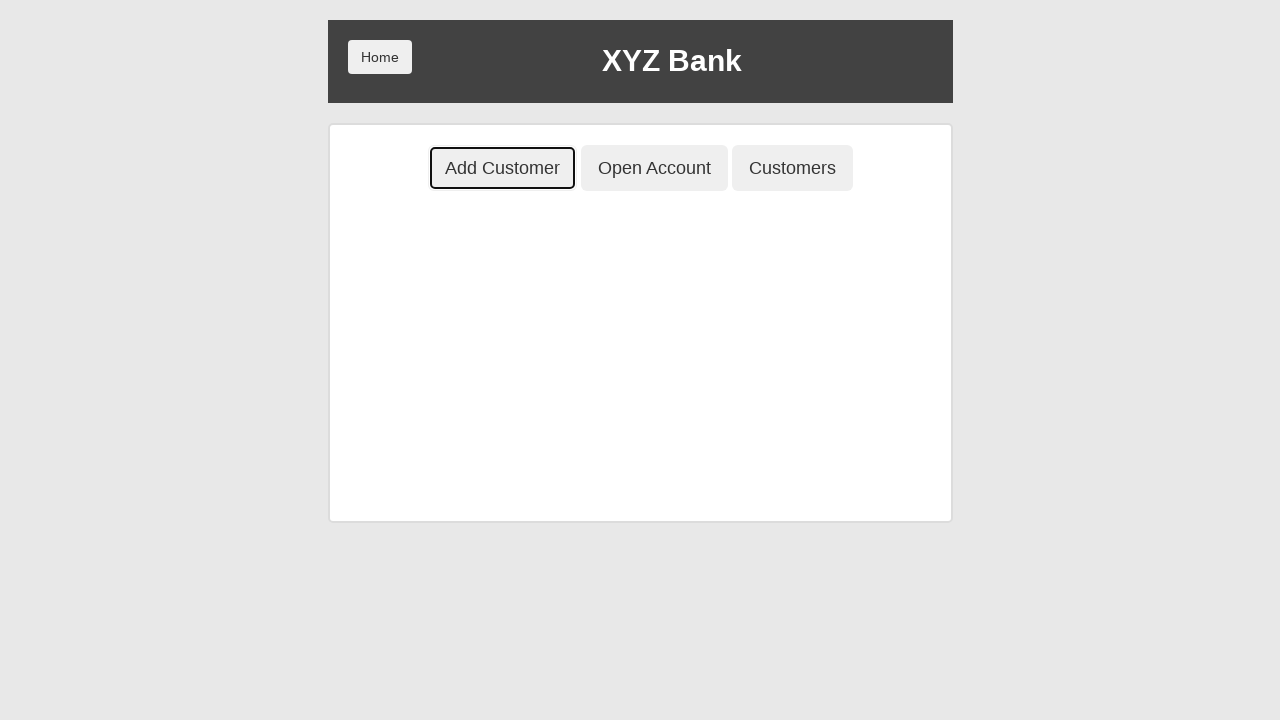

Filled First Name field with 'Marcus' on input[placeholder='First Name']
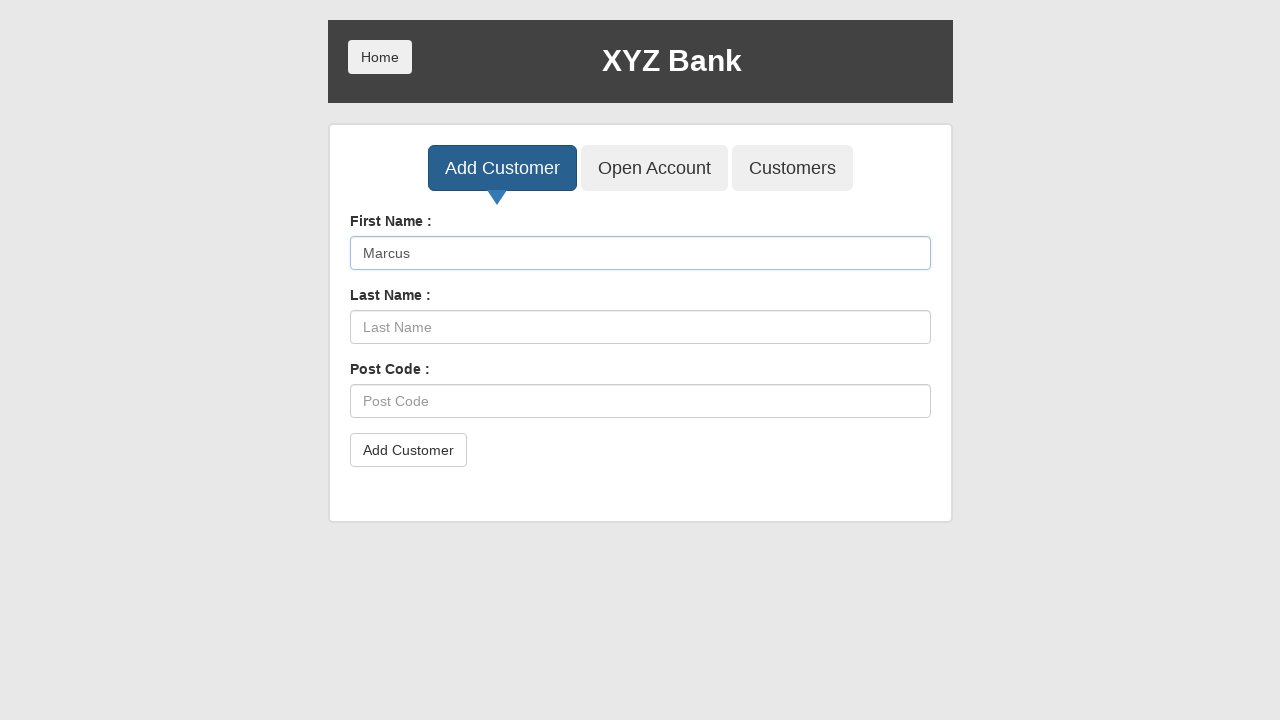

Filled Last Name field with 'Thompson' on input[placeholder='Last Name']
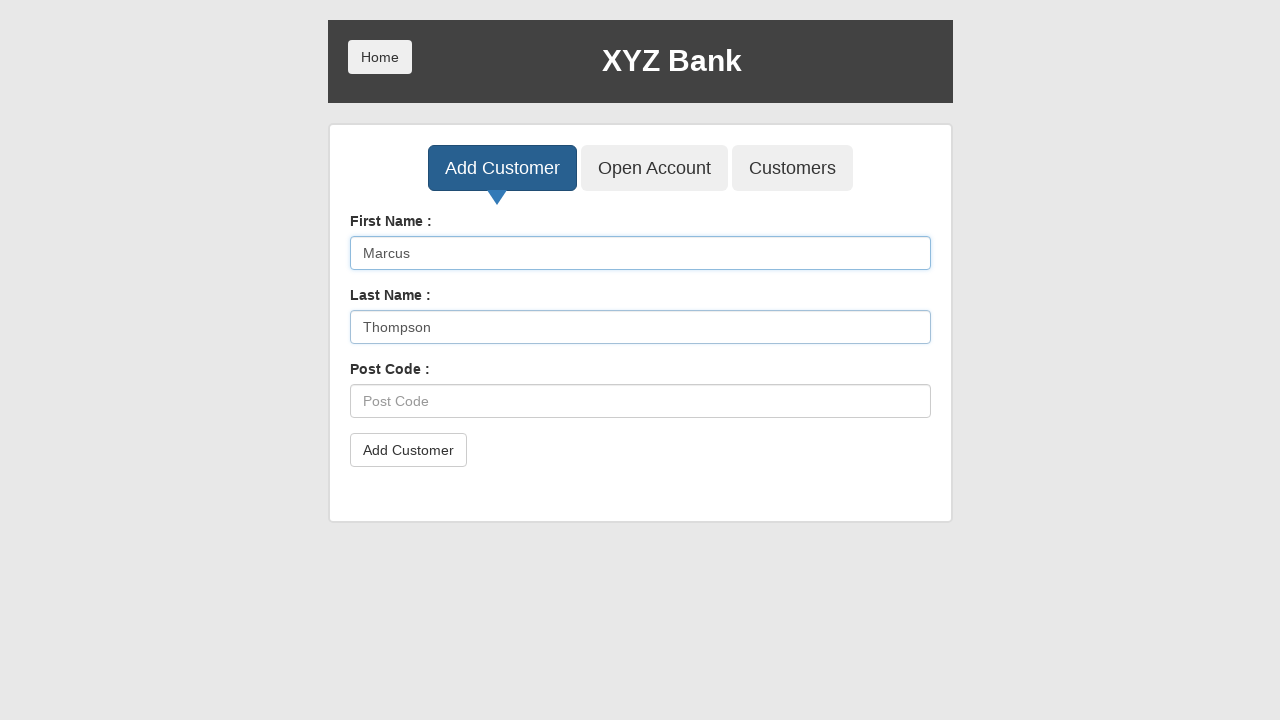

Filled Post Code field with '75001' on input[placeholder='Post Code']
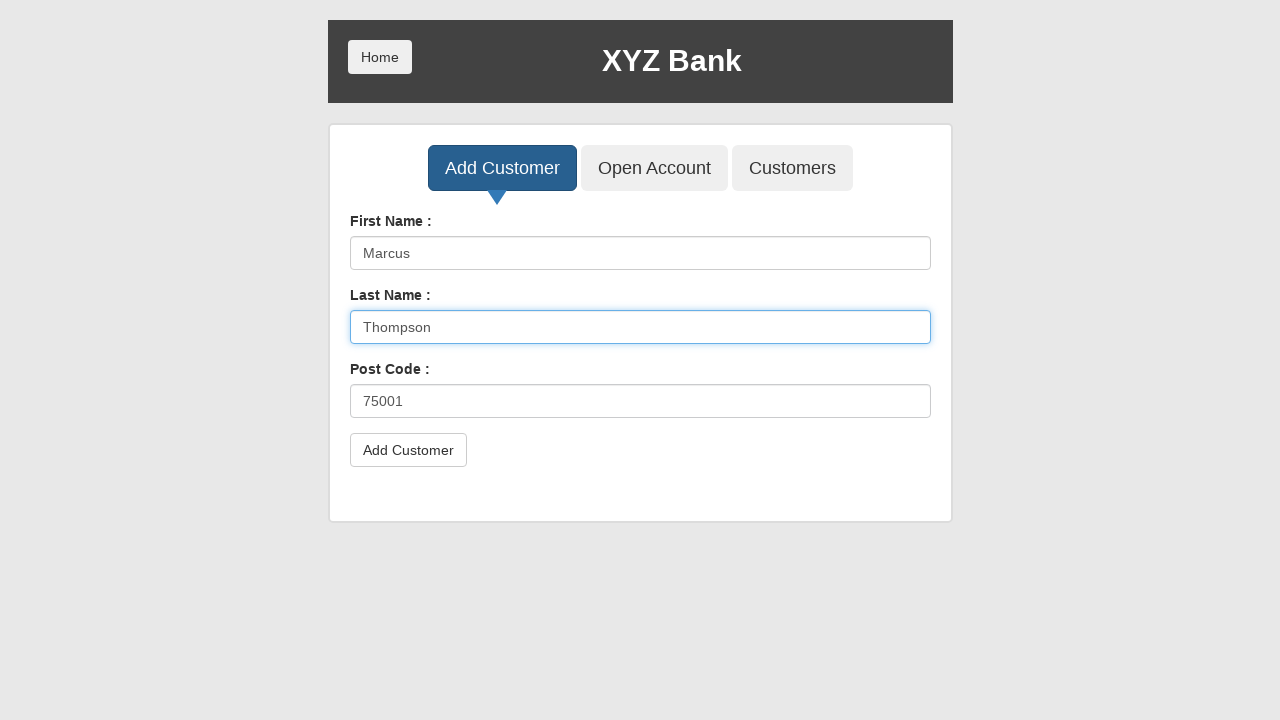

Clicked Add Customer submit button at (408, 450) on button[type='submit']:has-text('Add Customer')
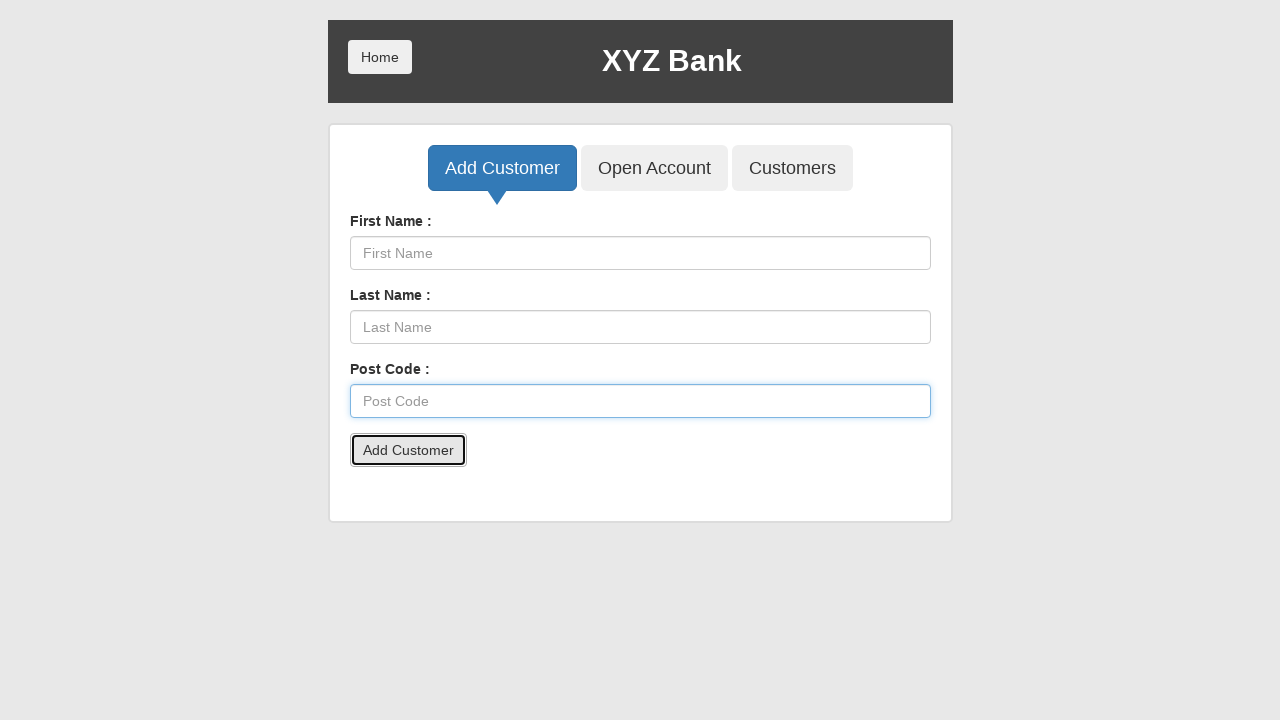

Set up dialog handler to accept alerts
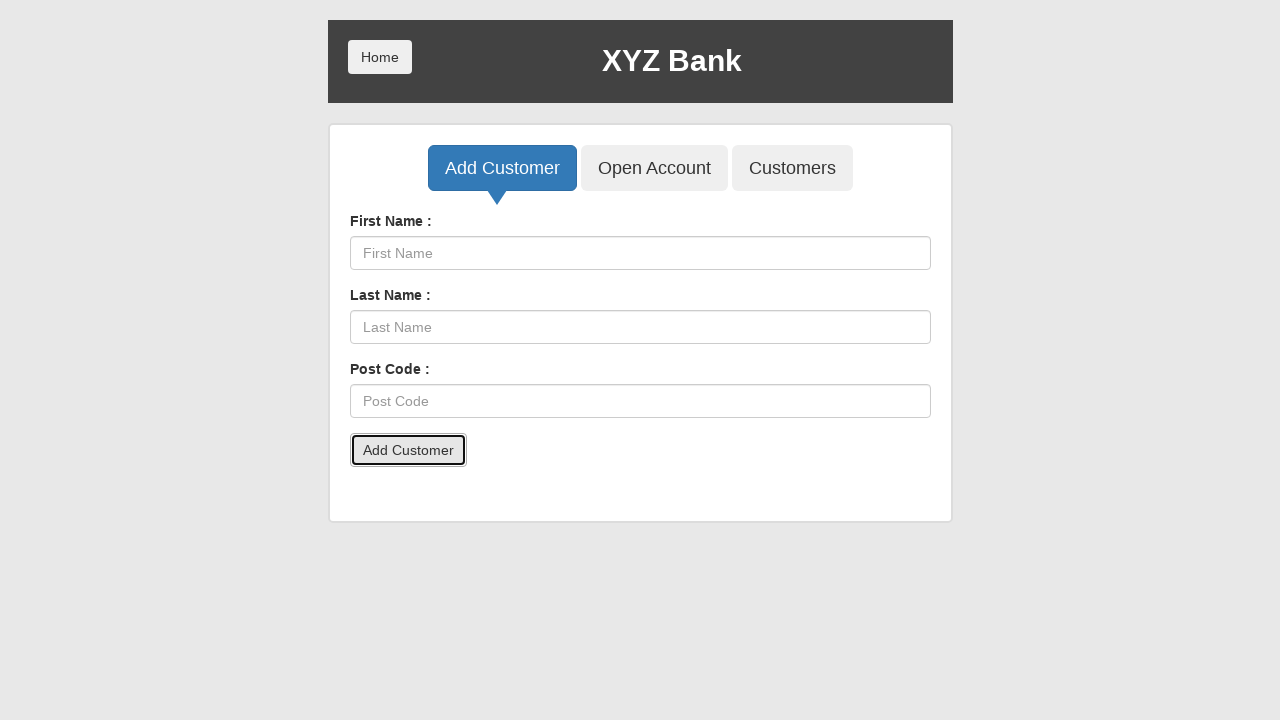

Waited 500ms for customer added alert
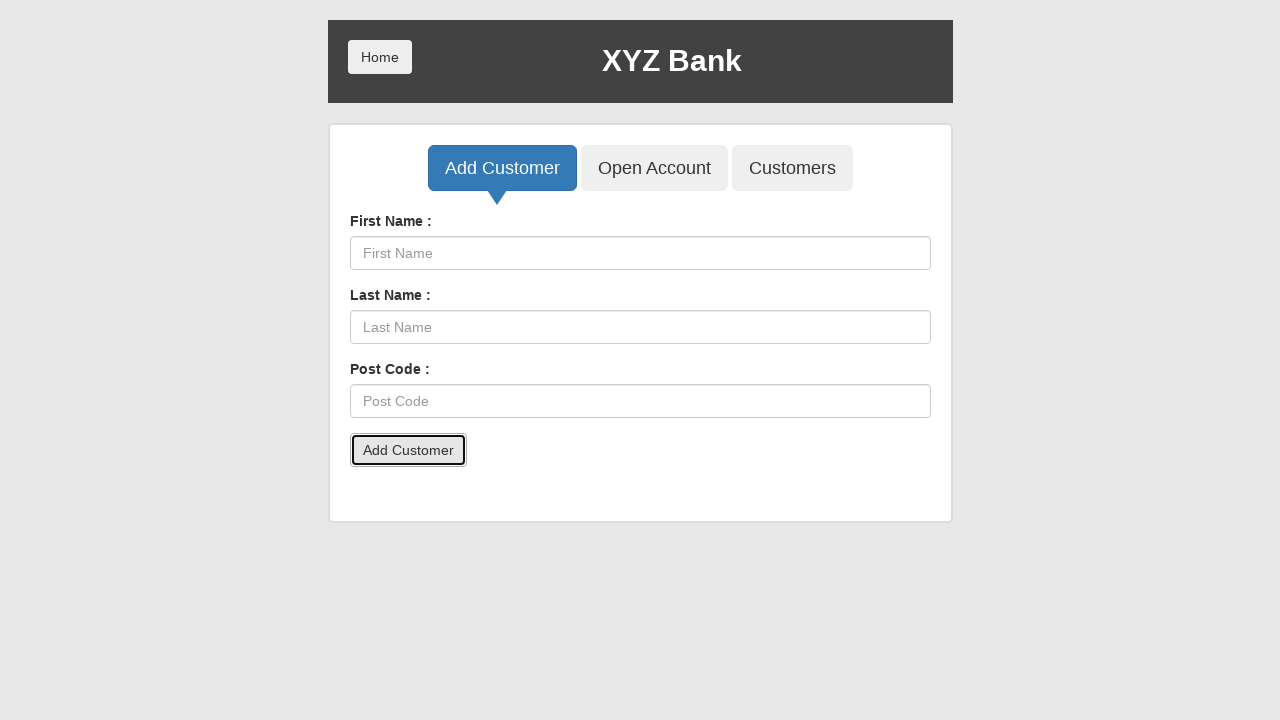

Clicked Open Account button at (654, 168) on button:has-text('Open Account')
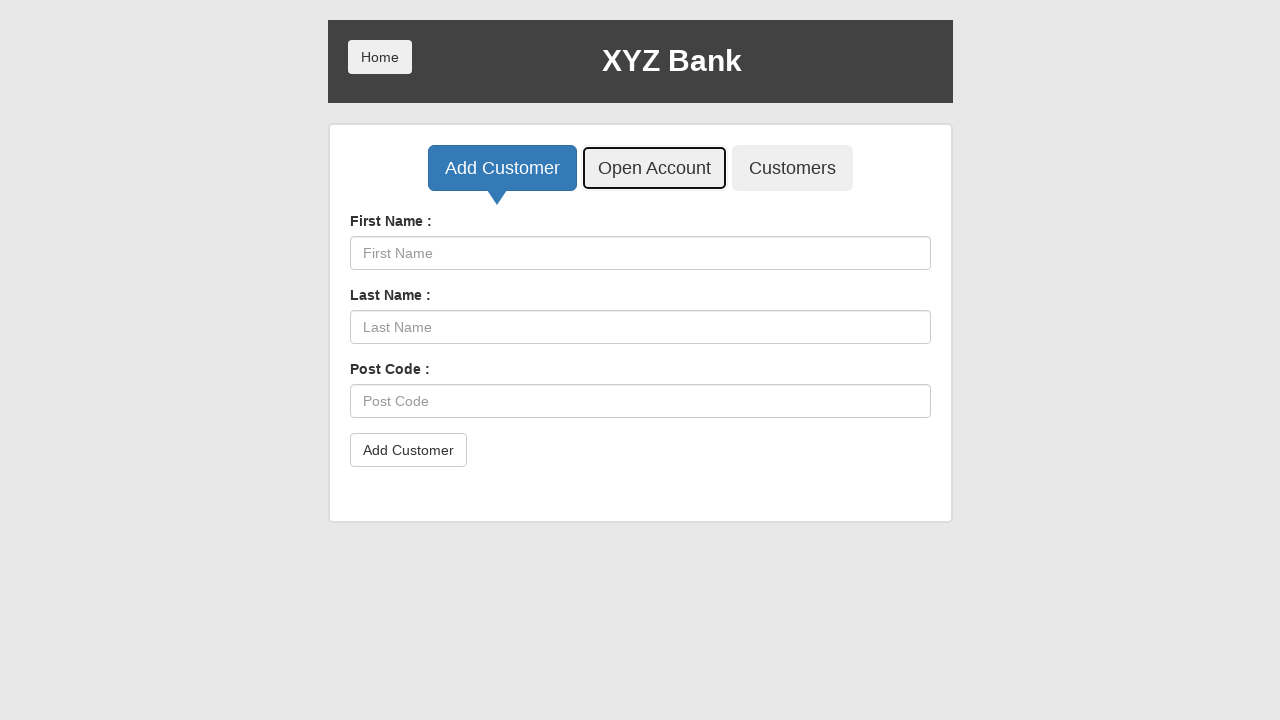

Selected 'Marcus Thompson' from customer dropdown on select#userSelect
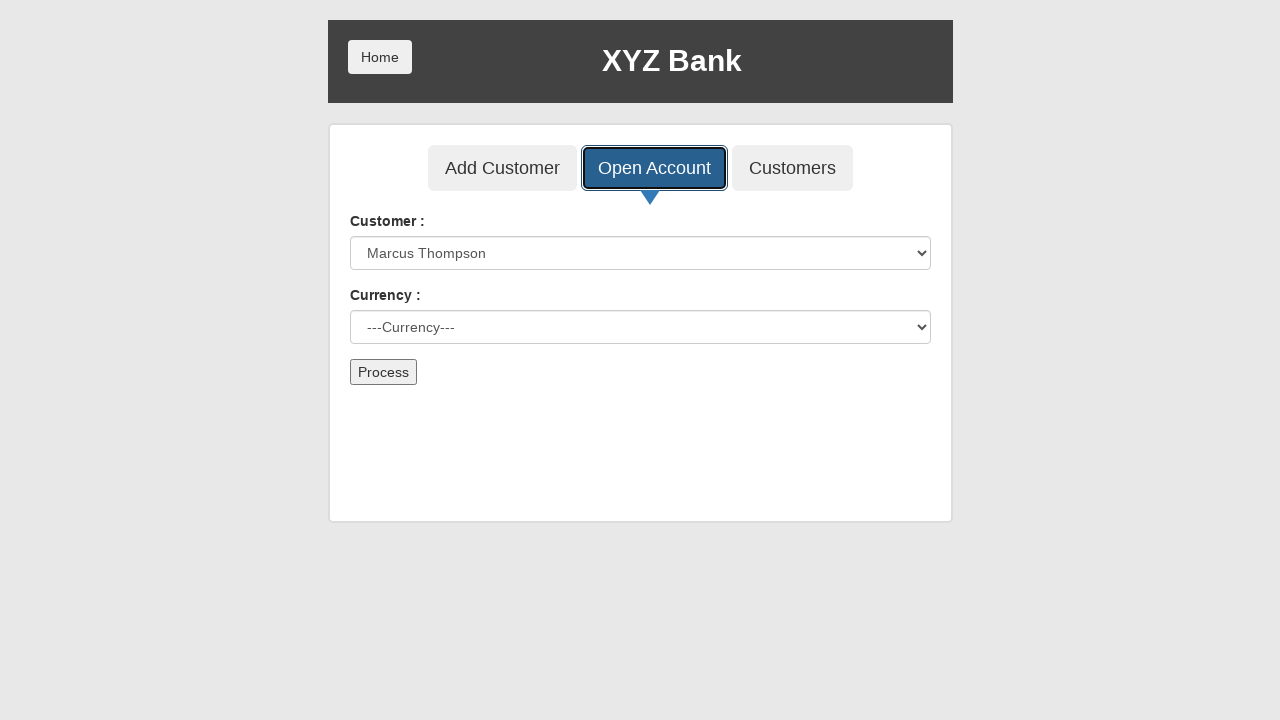

Selected 'Dollar' from currency dropdown on select#currency
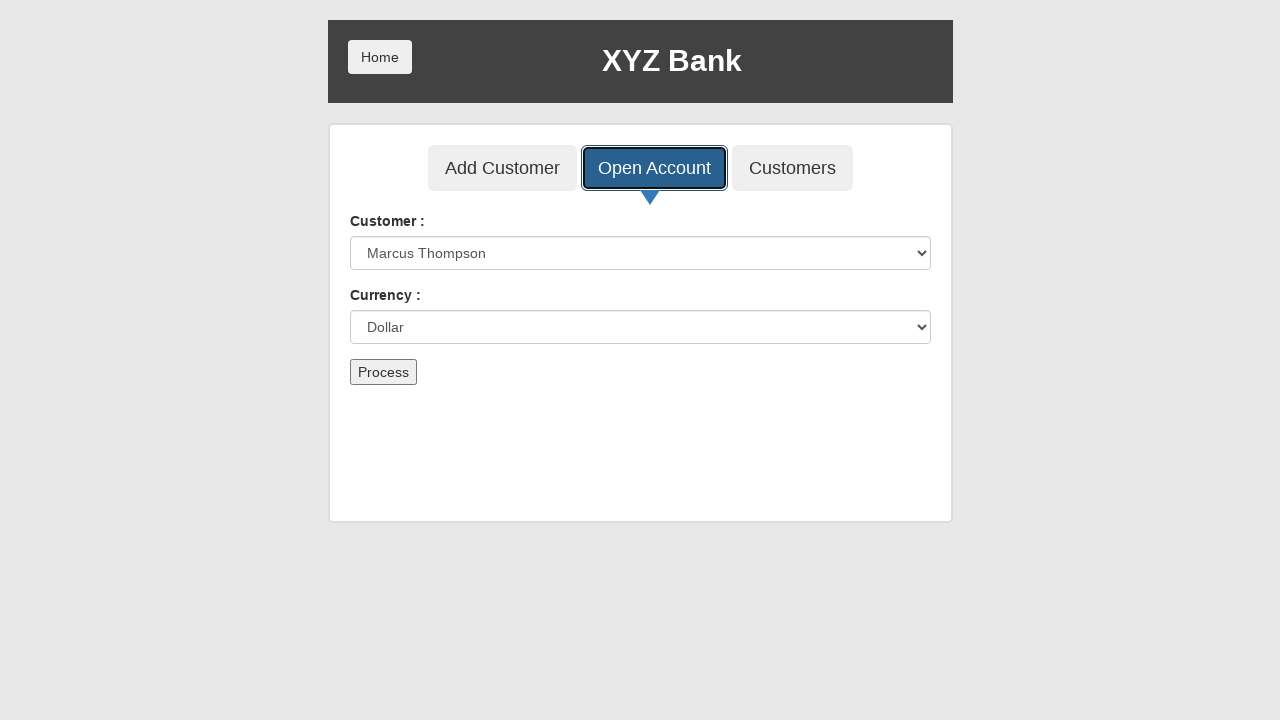

Clicked Process button to open account at (383, 372) on button:has-text('Process')
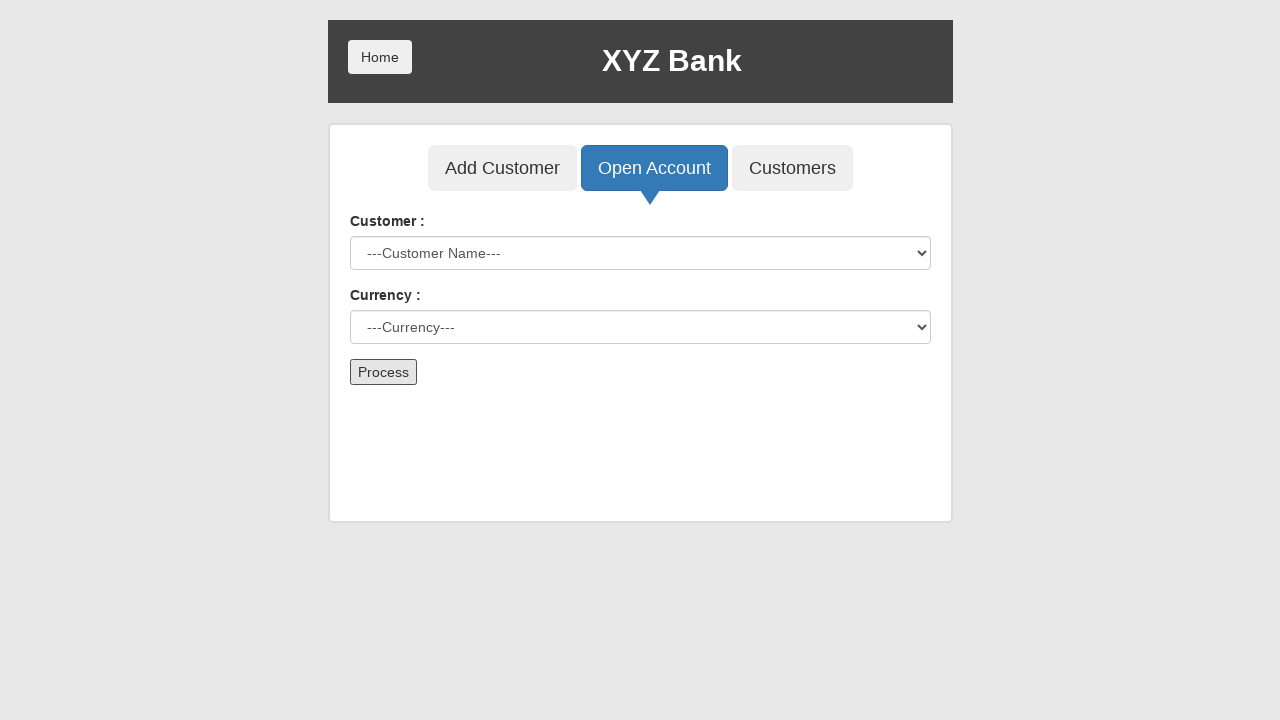

Waited 500ms for account creation alert
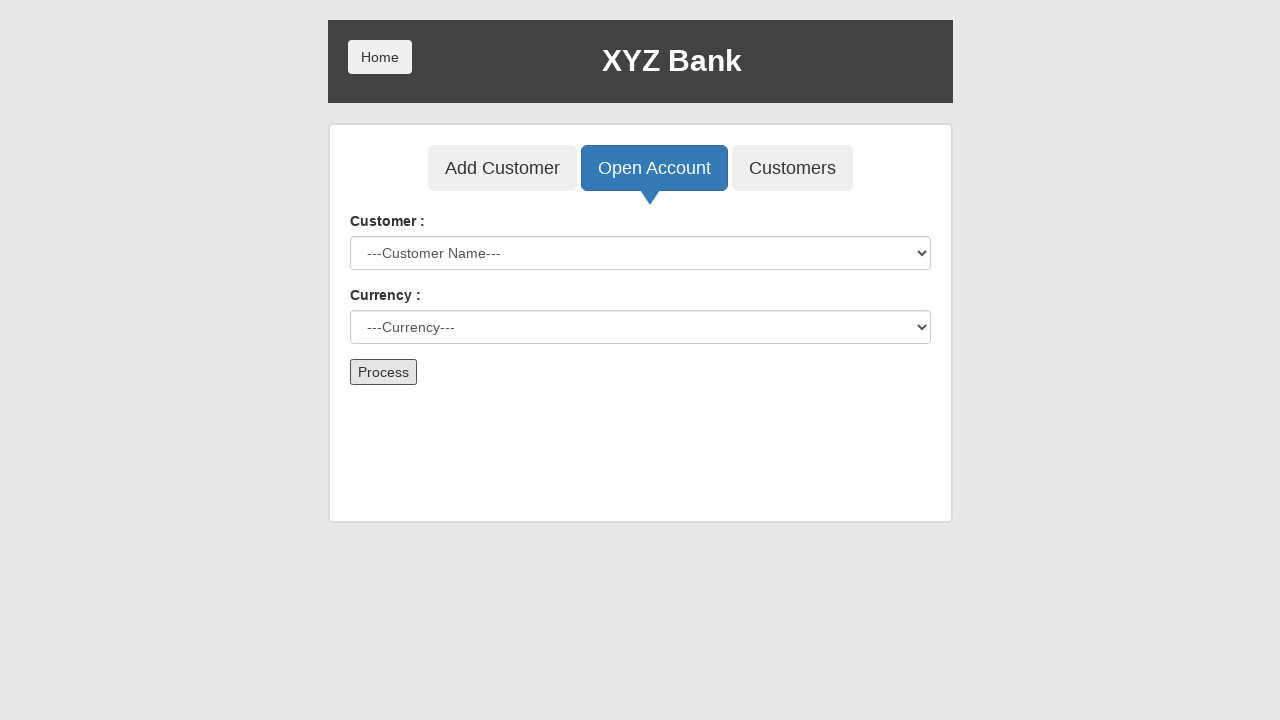

Clicked Customers button to view customer list at (792, 168) on button:has-text('Customers')
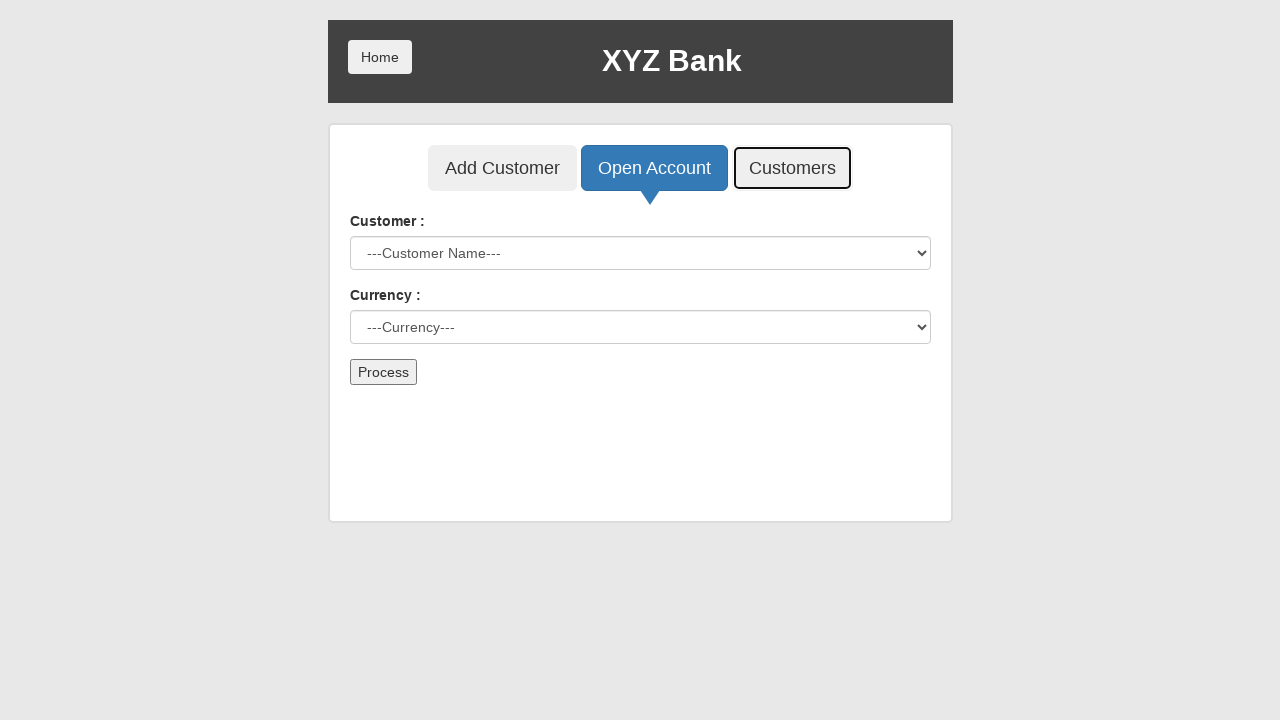

Filled search field with 'Marcus' on input[placeholder='Search Customer']
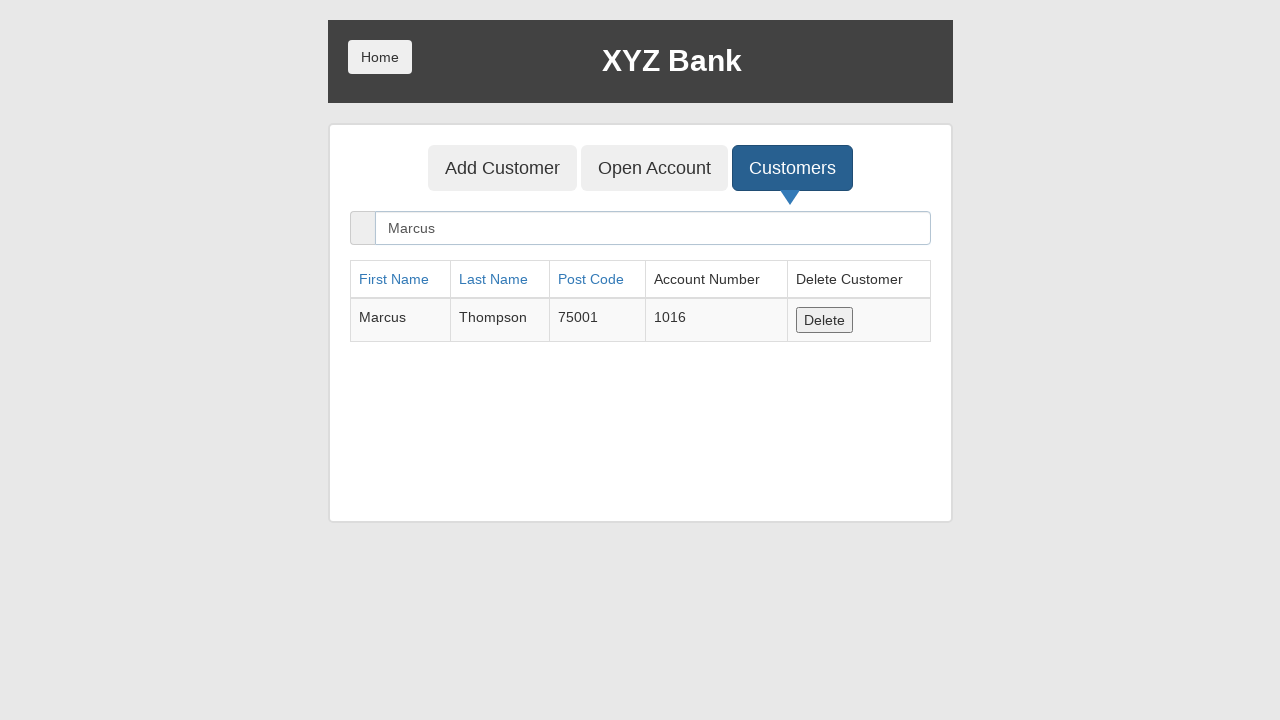

Customer search results loaded in table
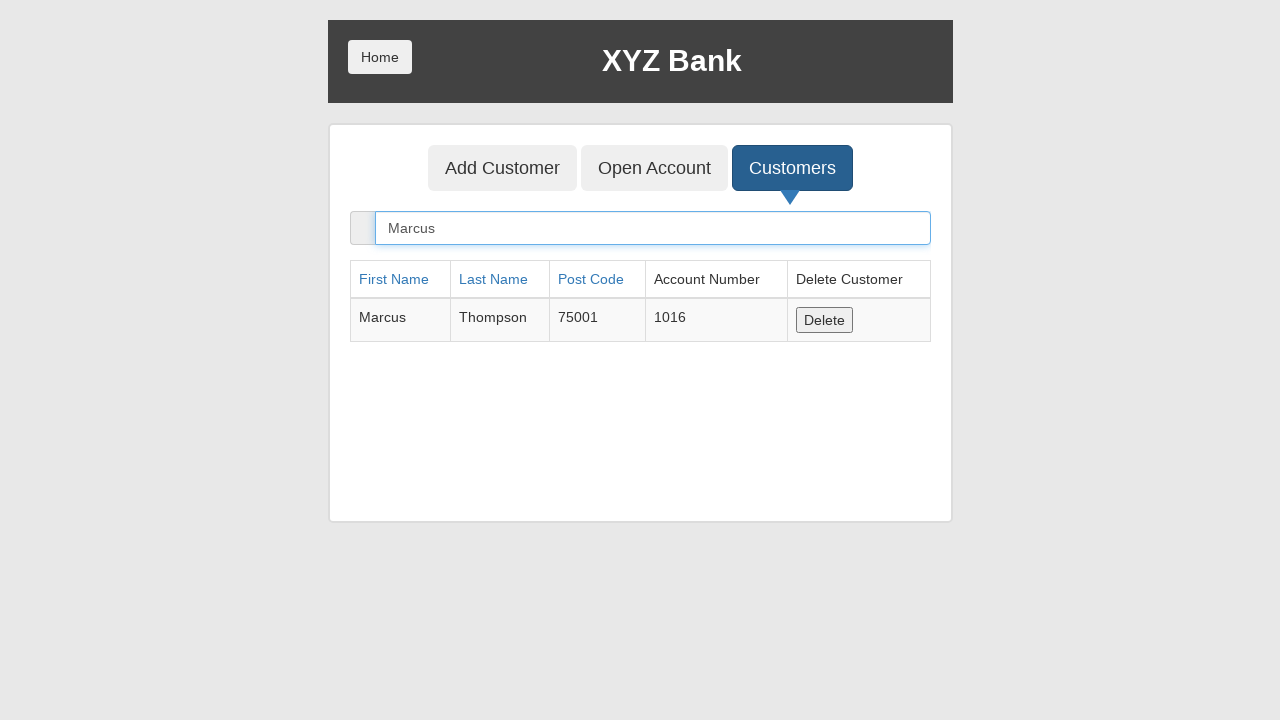

Clicked Delete button to remove Marcus Thompson customer at (824, 320) on button:has-text('Delete')
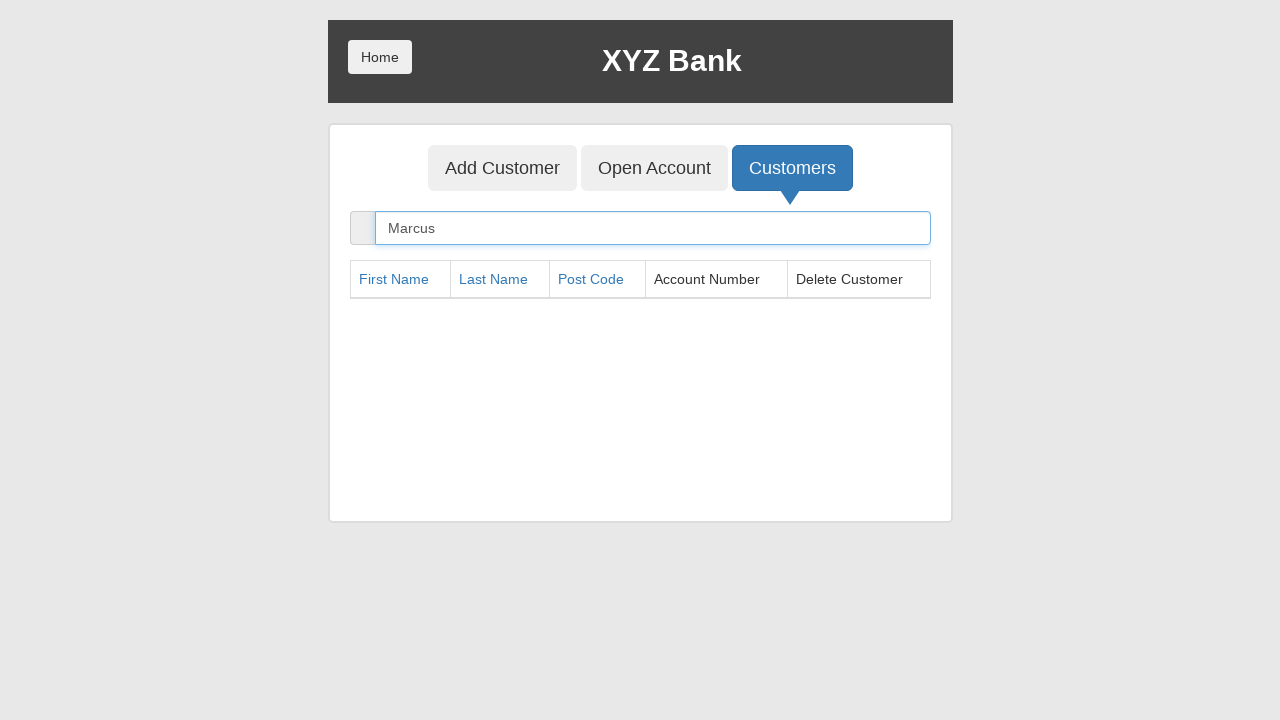

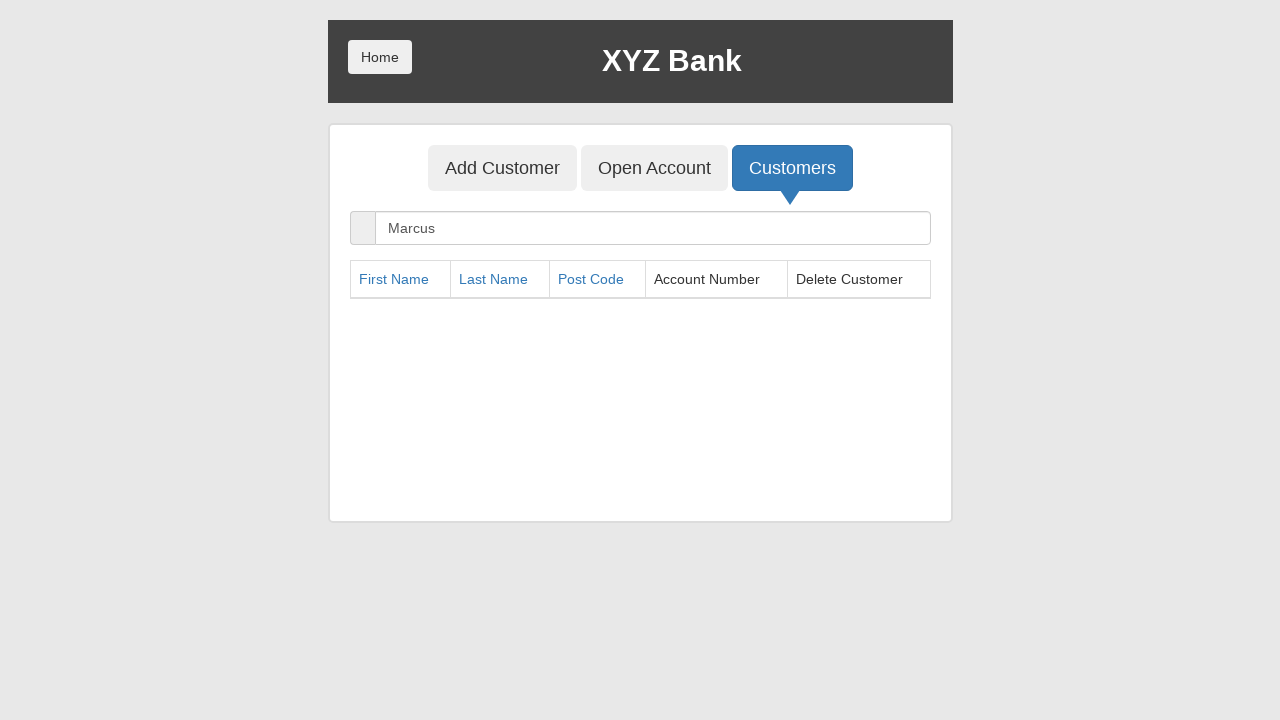